Tests date picker functionality by clicking on the date picker field and interacting with the calendar widget

Starting URL: http://seleniumpractise.blogspot.in/2016/08/how-to-handle-calendar-in-selenium.html

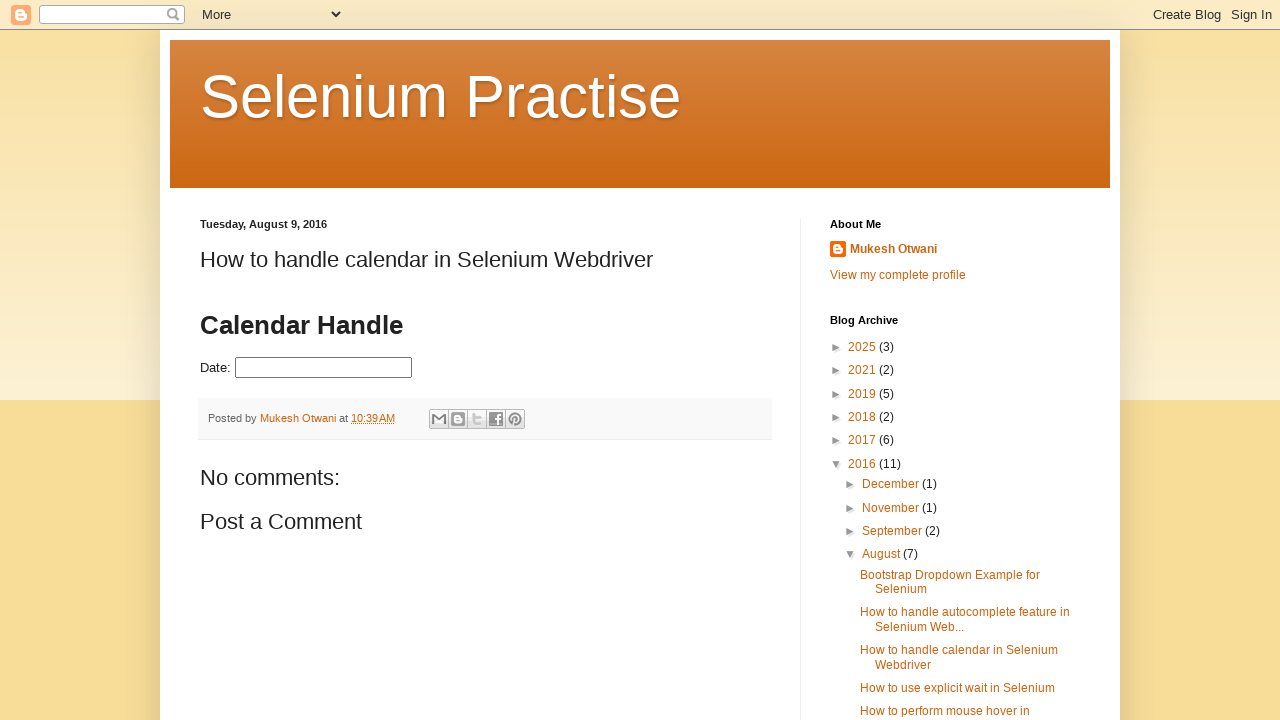

Clicked on date picker field to open calendar widget at (324, 368) on #datepicker
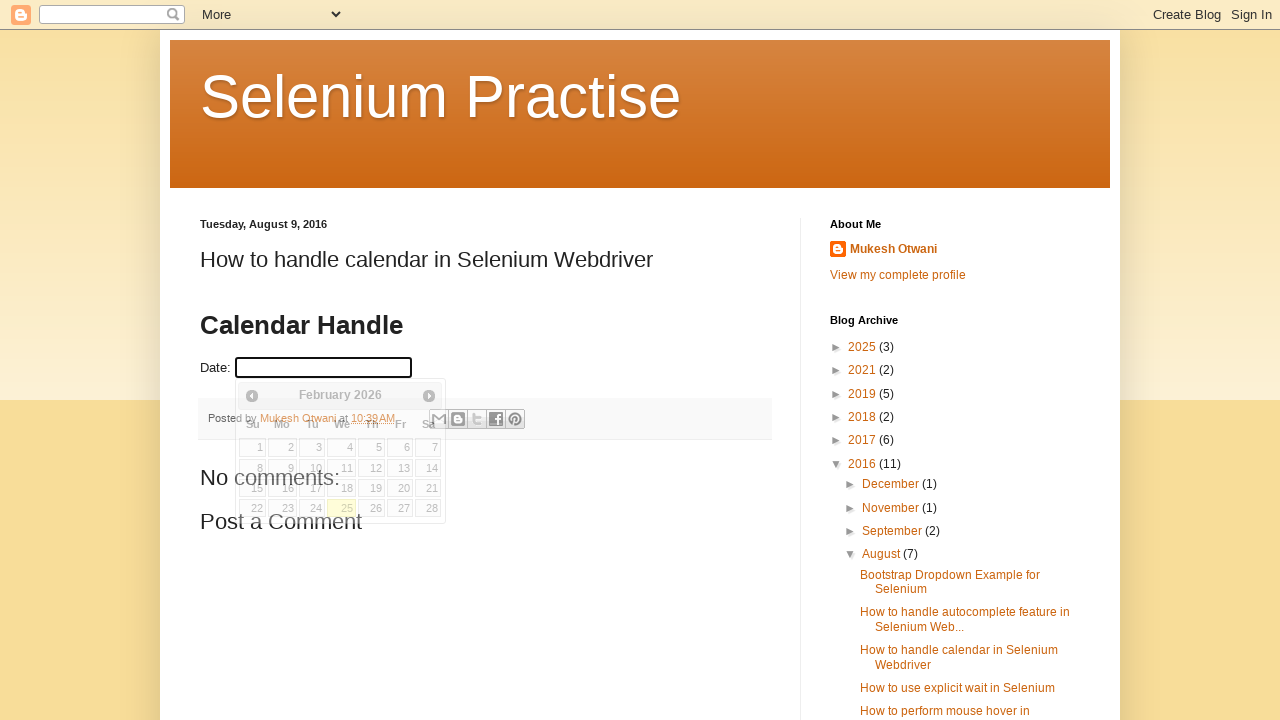

Calendar widget loaded and became visible
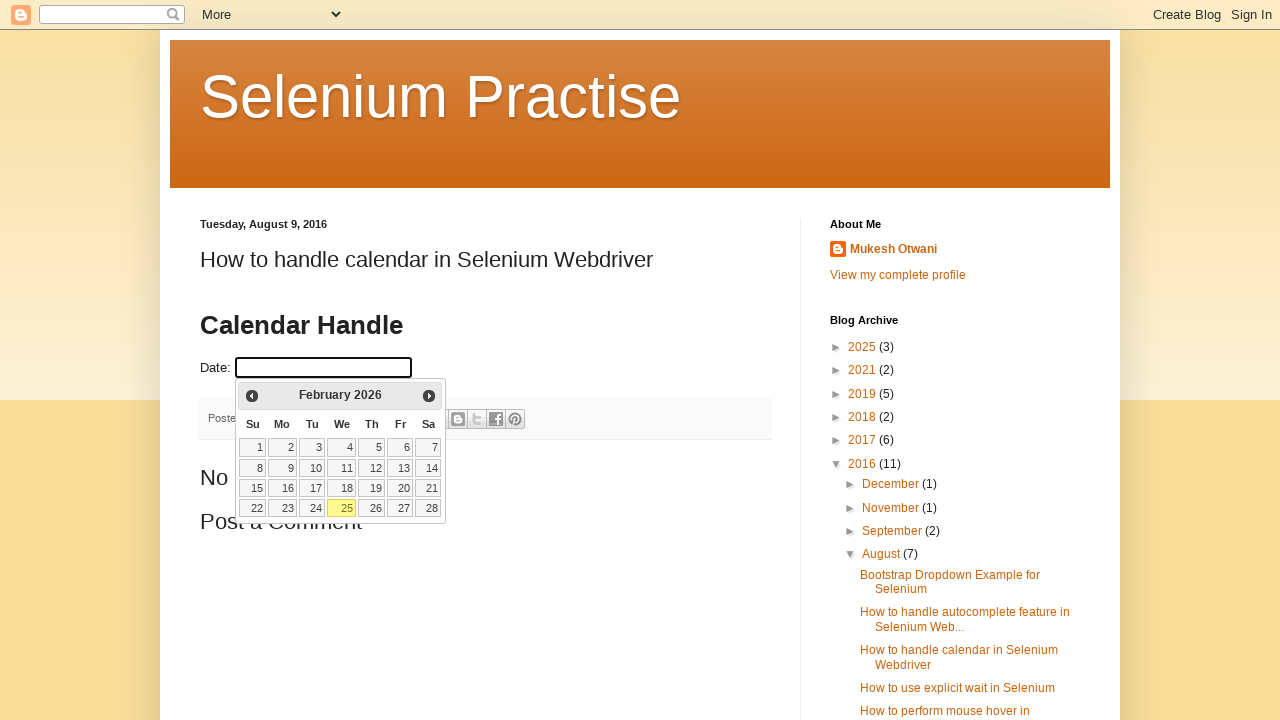

Retrieved all table rows from the calendar
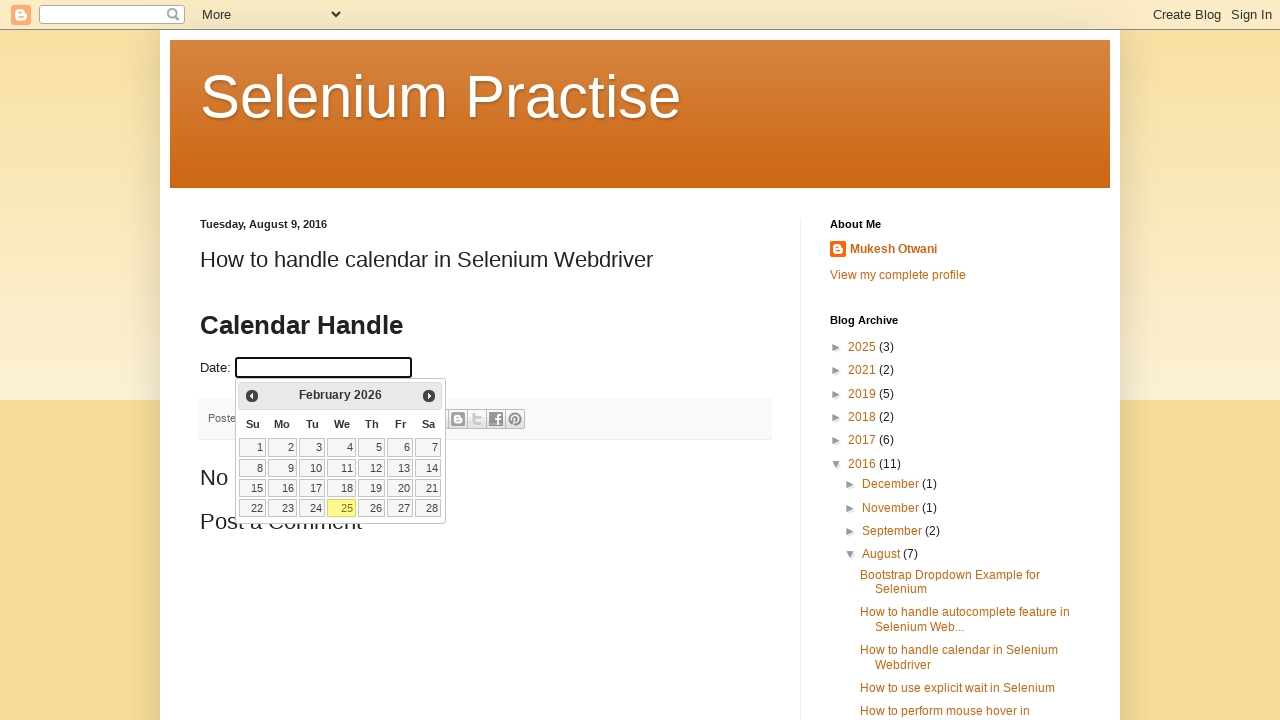

Verified calendar contains 4 date rows
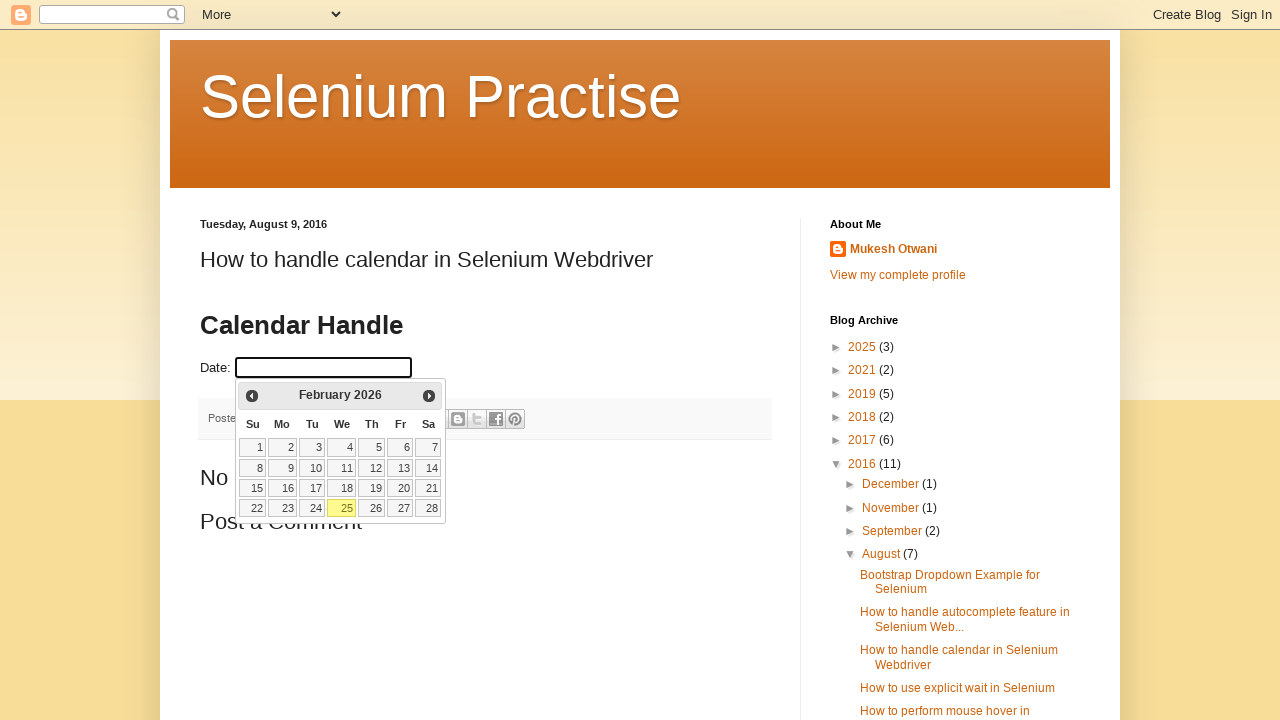

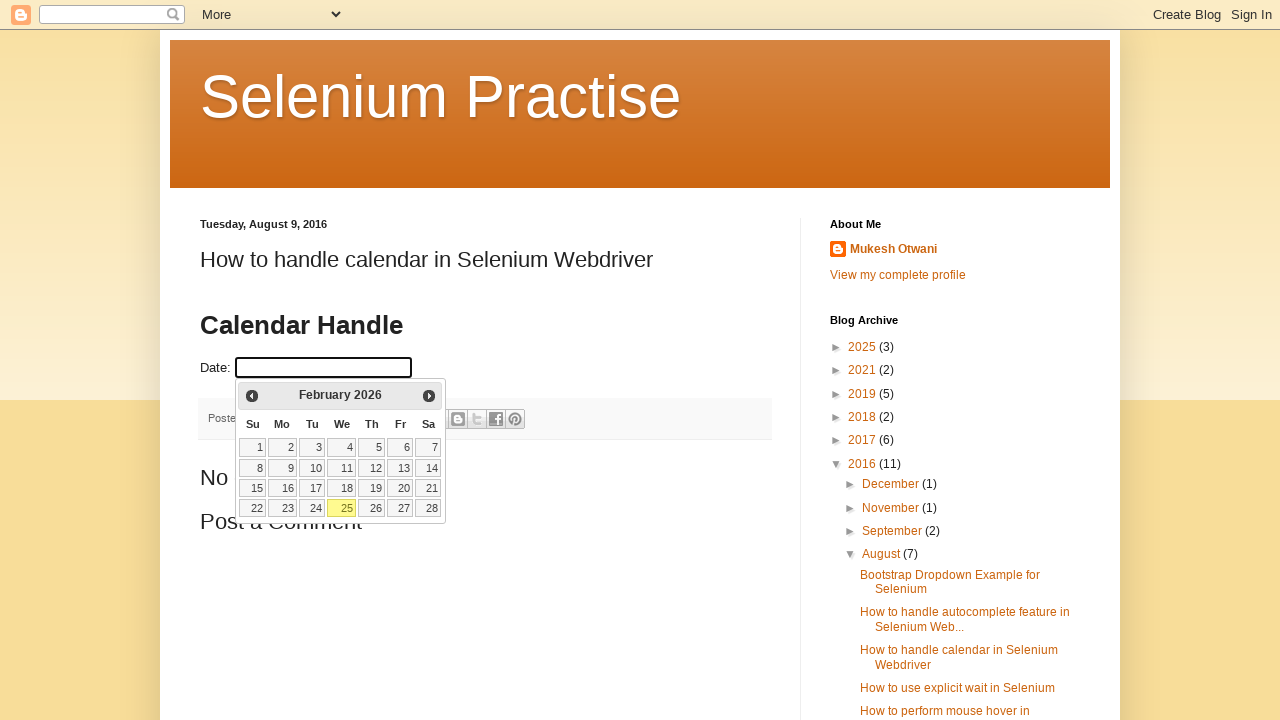